Tests a math quiz page by reading two numbers, calculating their sum, selecting the result from a dropdown menu, and submitting the answer.

Starting URL: https://suninjuly.github.io/selects1.html

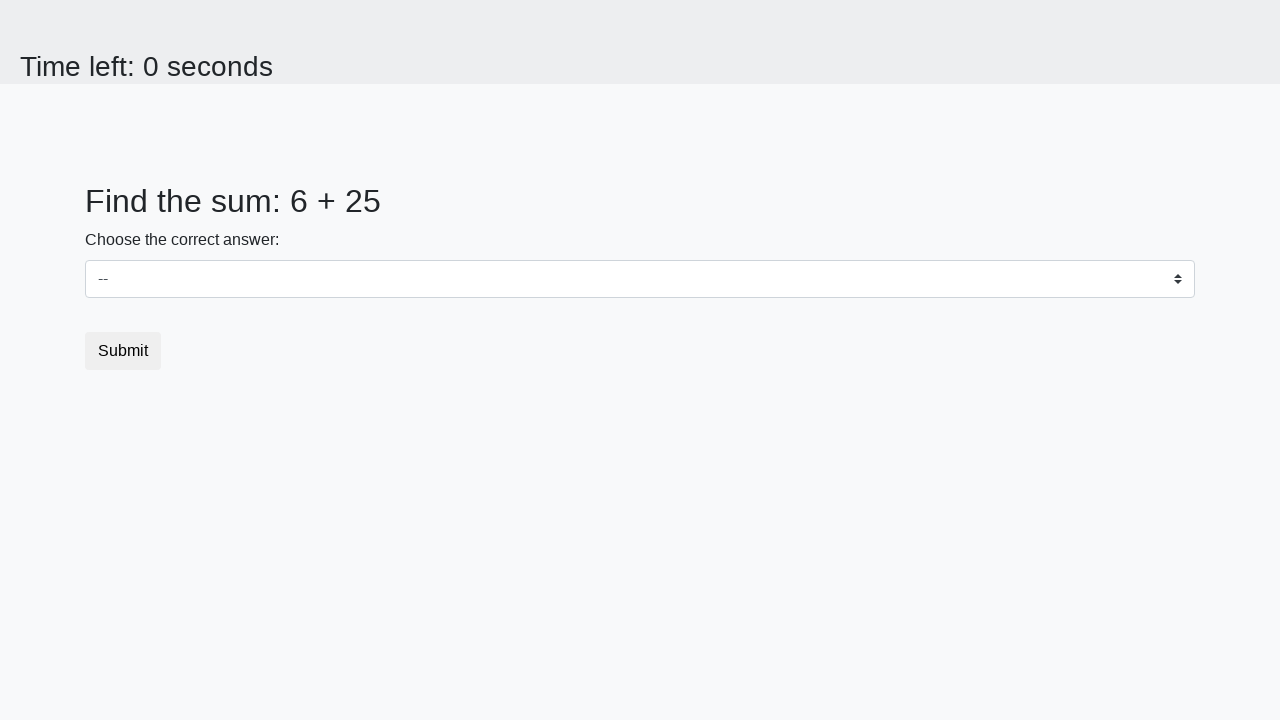

Read first number from page
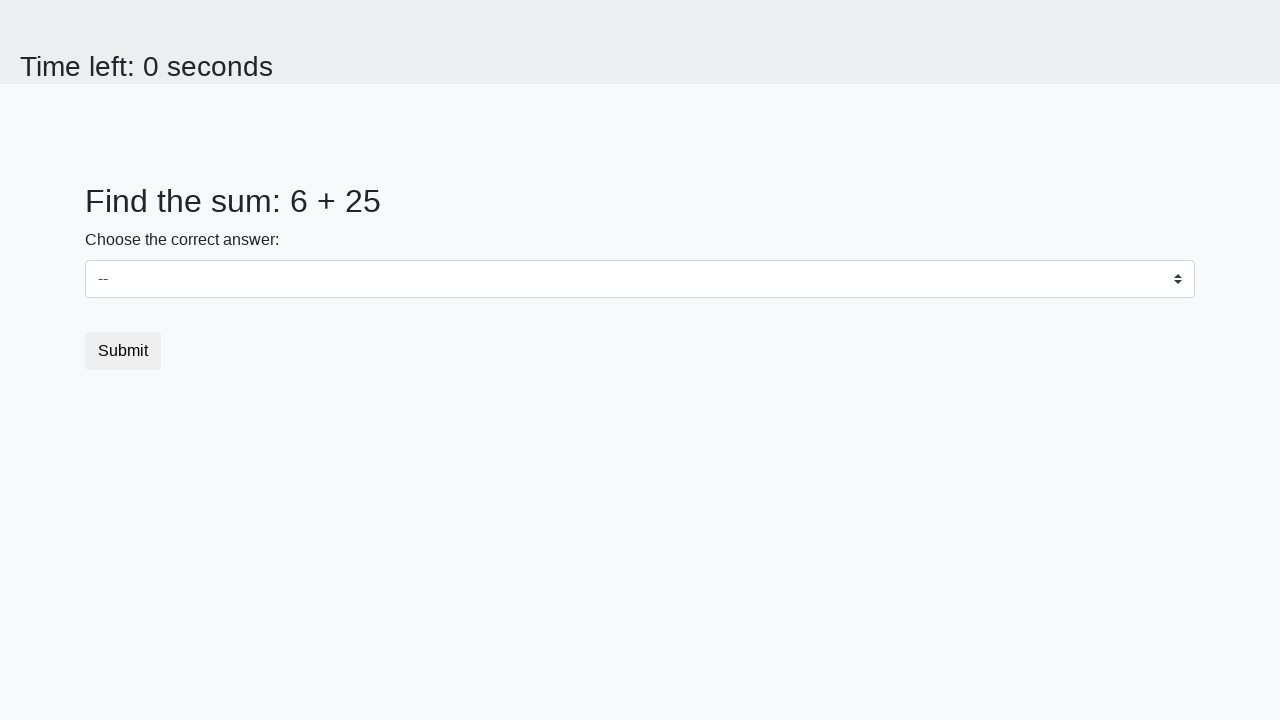

Read second number from page
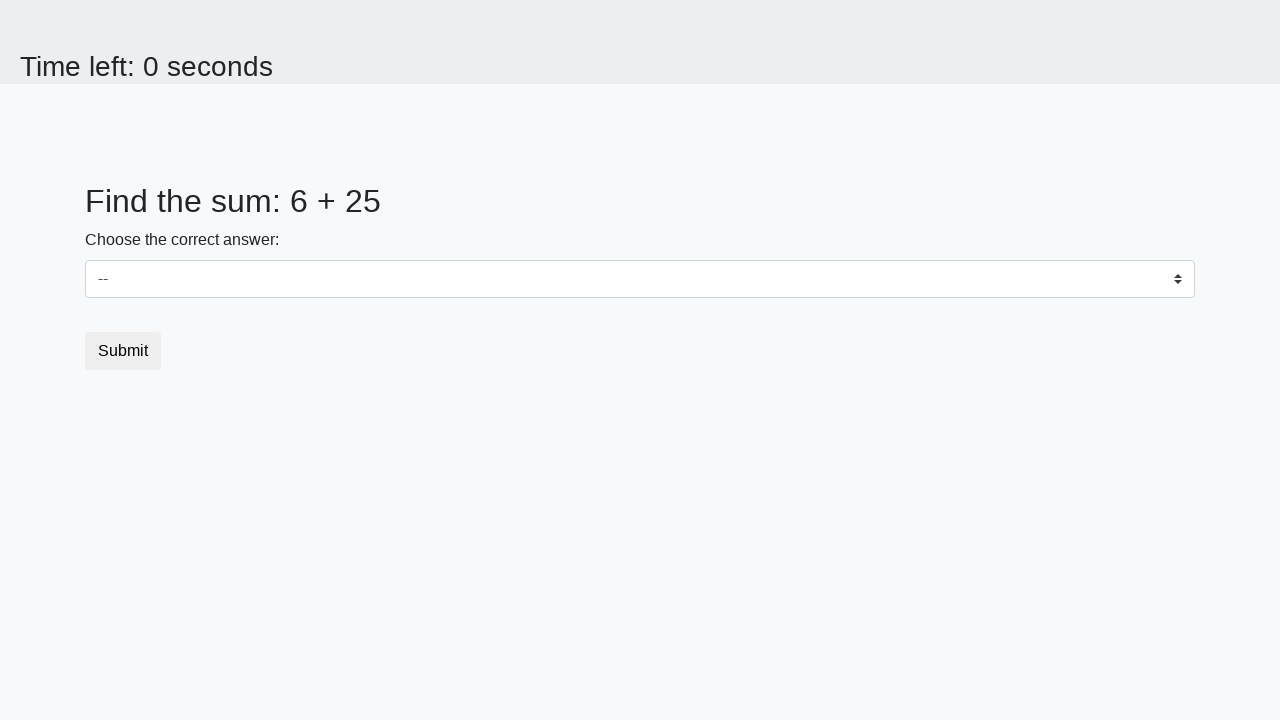

Calculated sum: 6 + 25 = 31
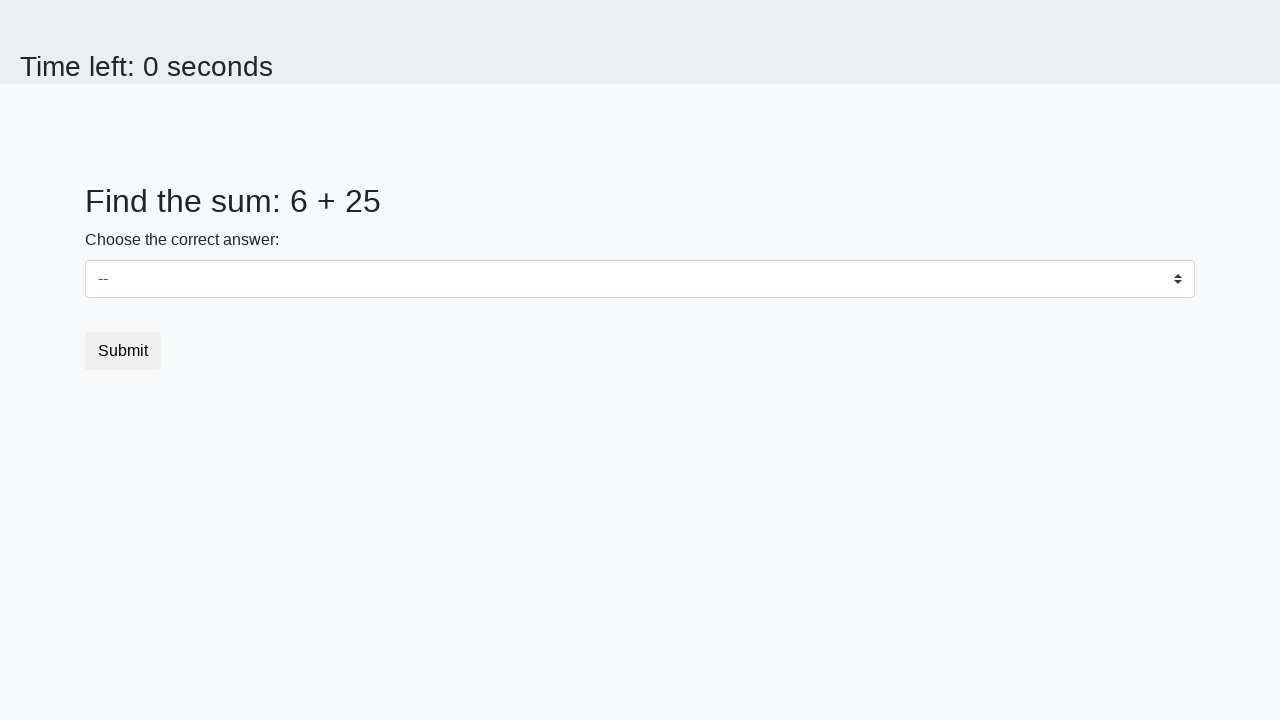

Selected 31 from dropdown menu on #dropdown
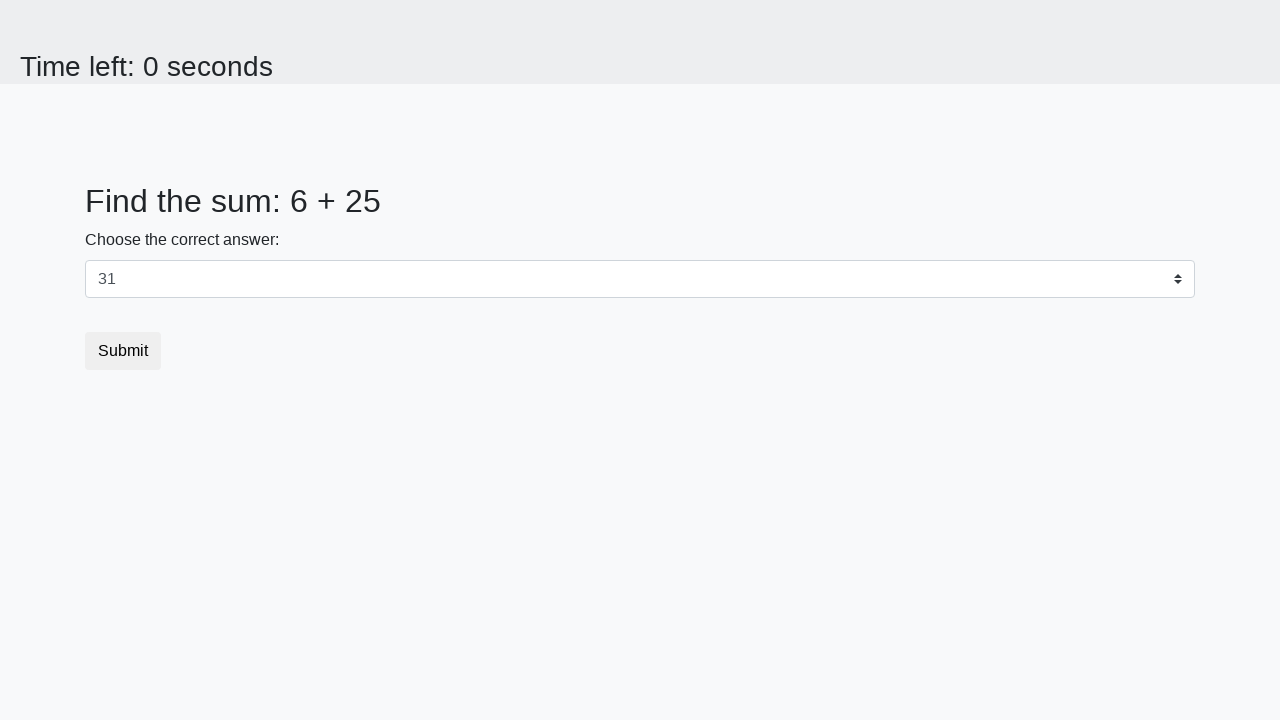

Clicked submit button at (123, 351) on .btn-default
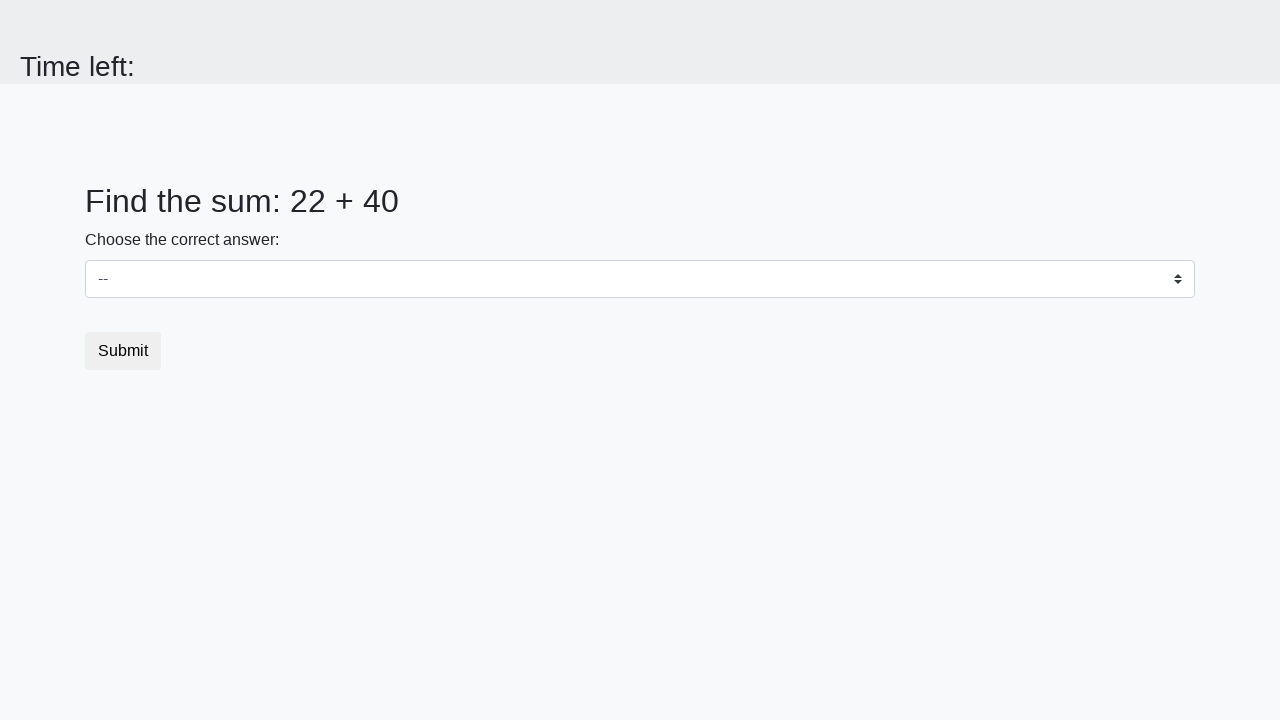

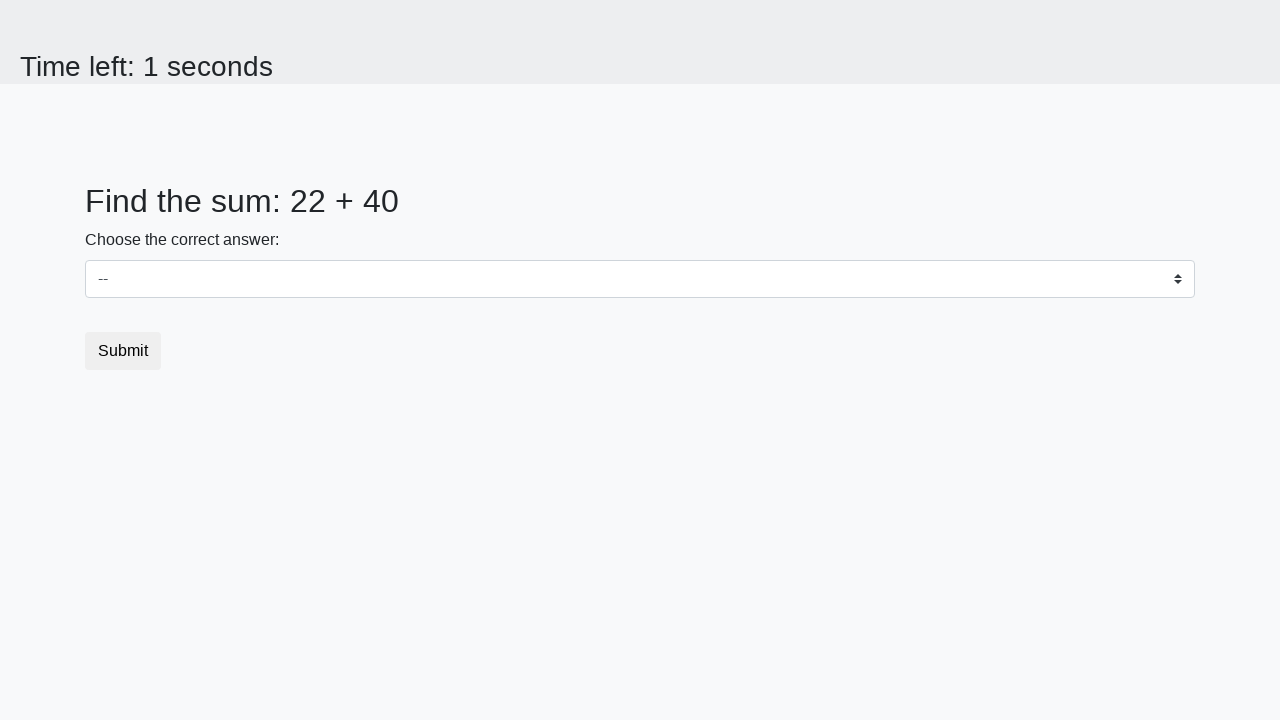